Fills out a form with various data fields including personal and job information, then submits it

Starting URL: https://bonigarcia.dev/selenium-webdriver-java/data-types.html

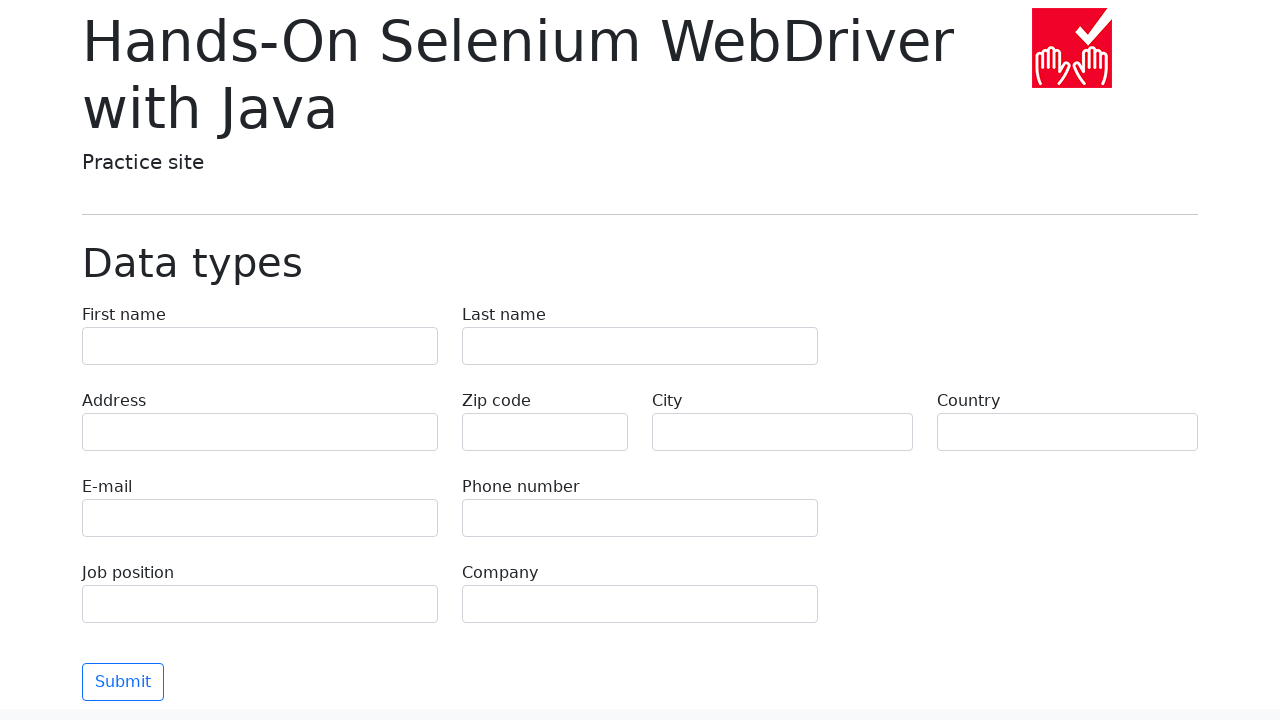

Filled first name field with 'Ivan' on input[name='first-name']
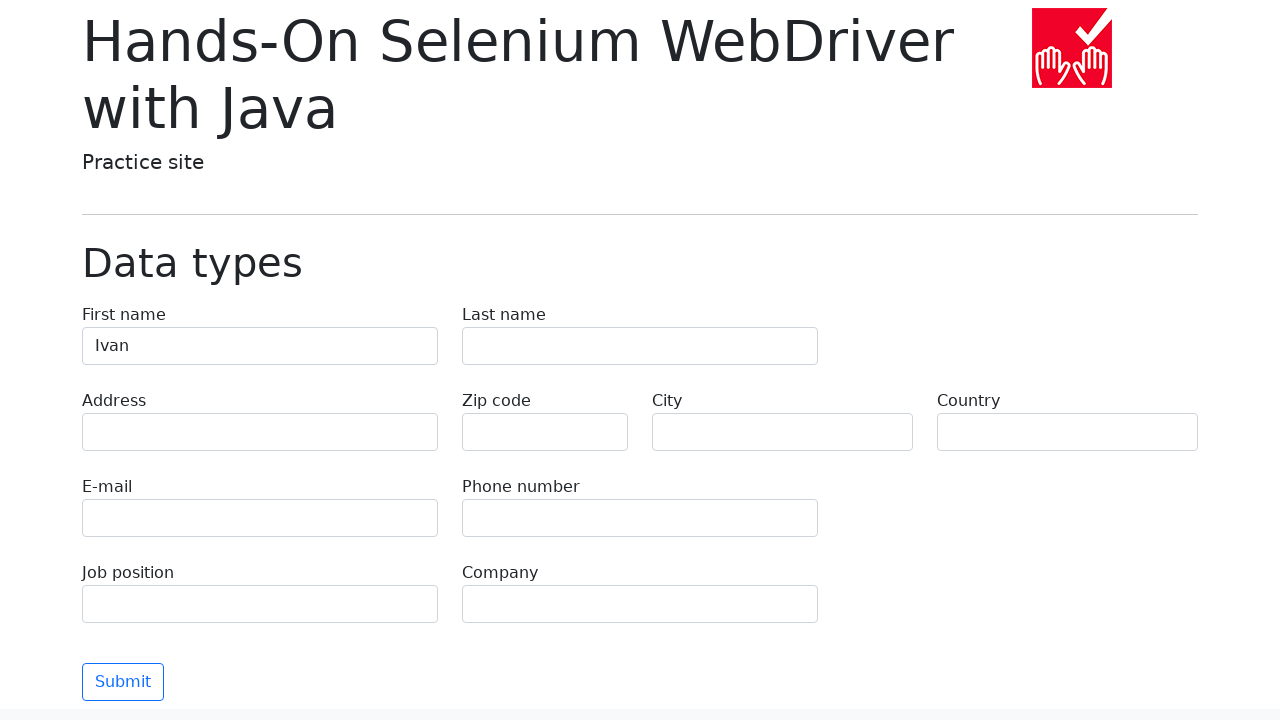

Filled last name field with 'Petrov' on input[name='last-name']
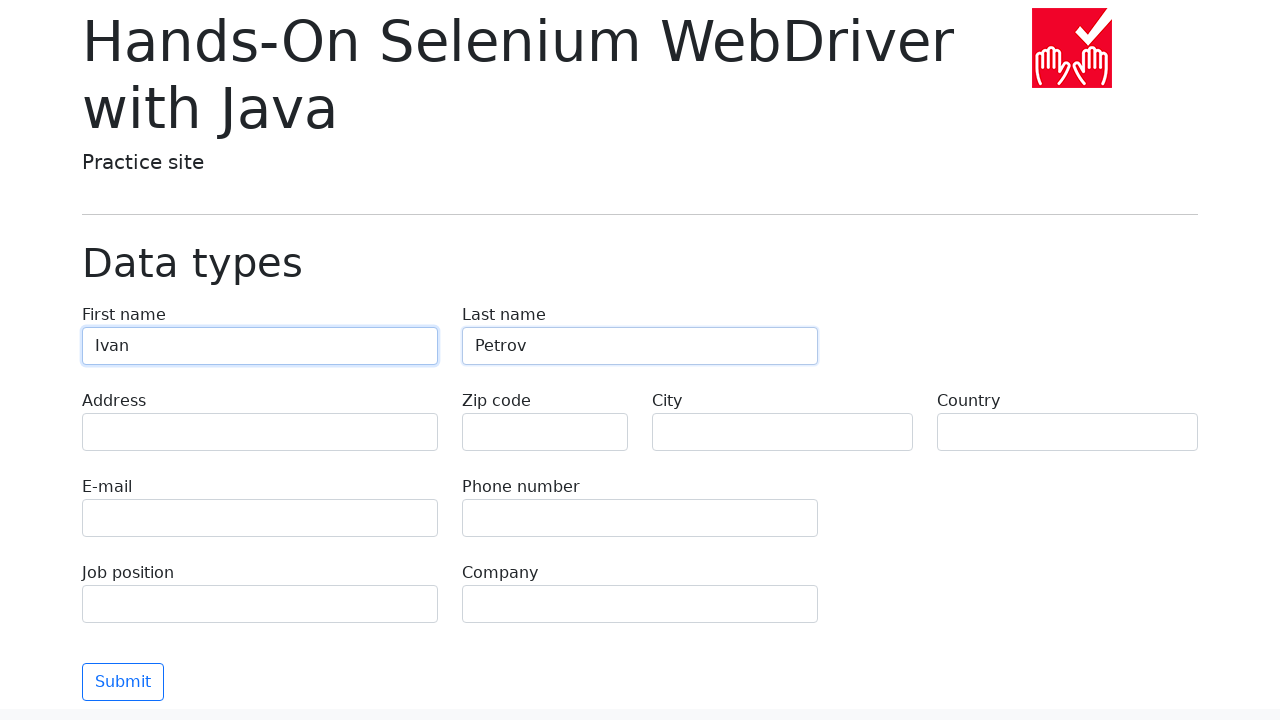

Filled address field with 'Lenin St, 55-3' on input[name='address']
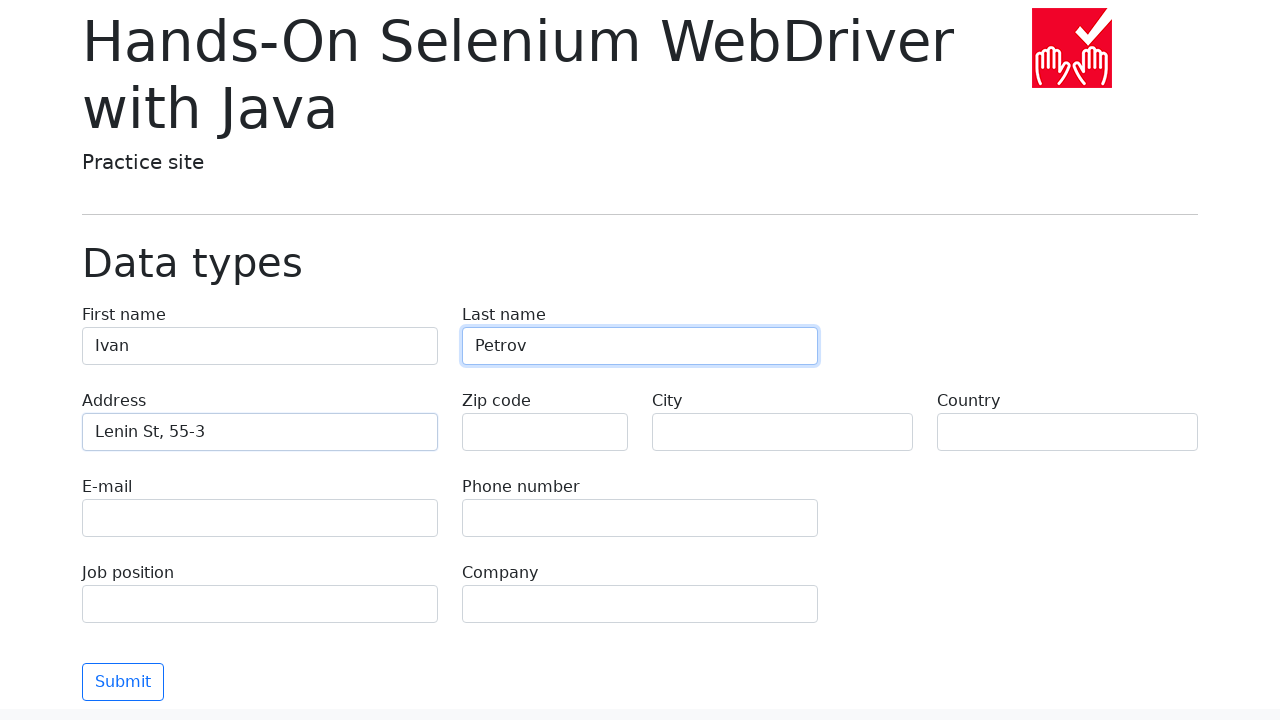

Filled email field with 'test@skypro.com' on input[name='e-mail']
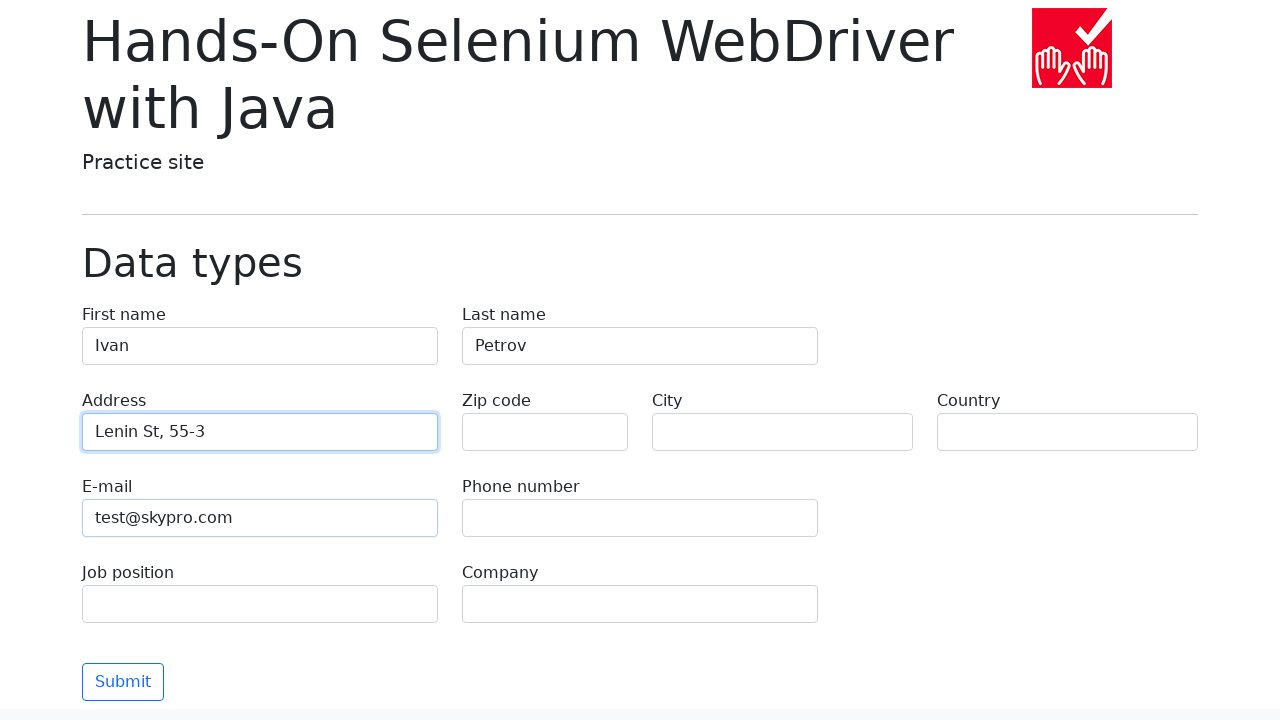

Filled phone field with '+7985899998787' on input[name='phone']
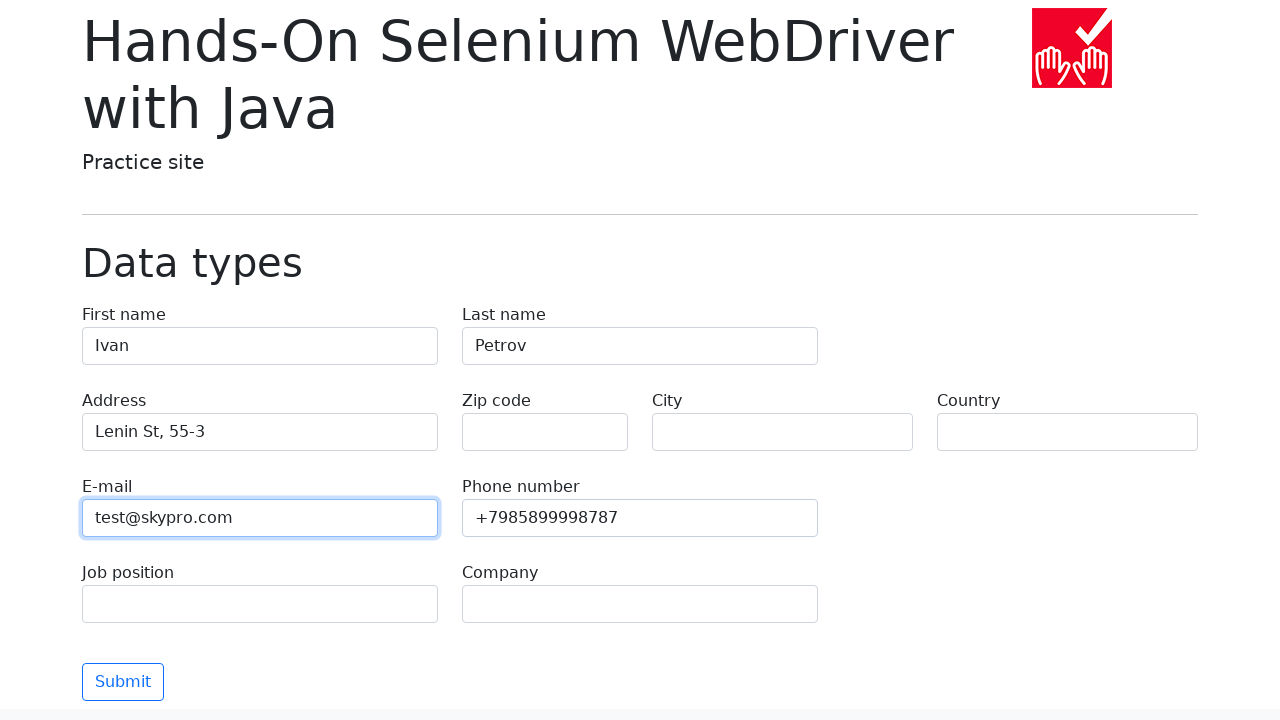

Left zip code field empty on input[name='zip-code']
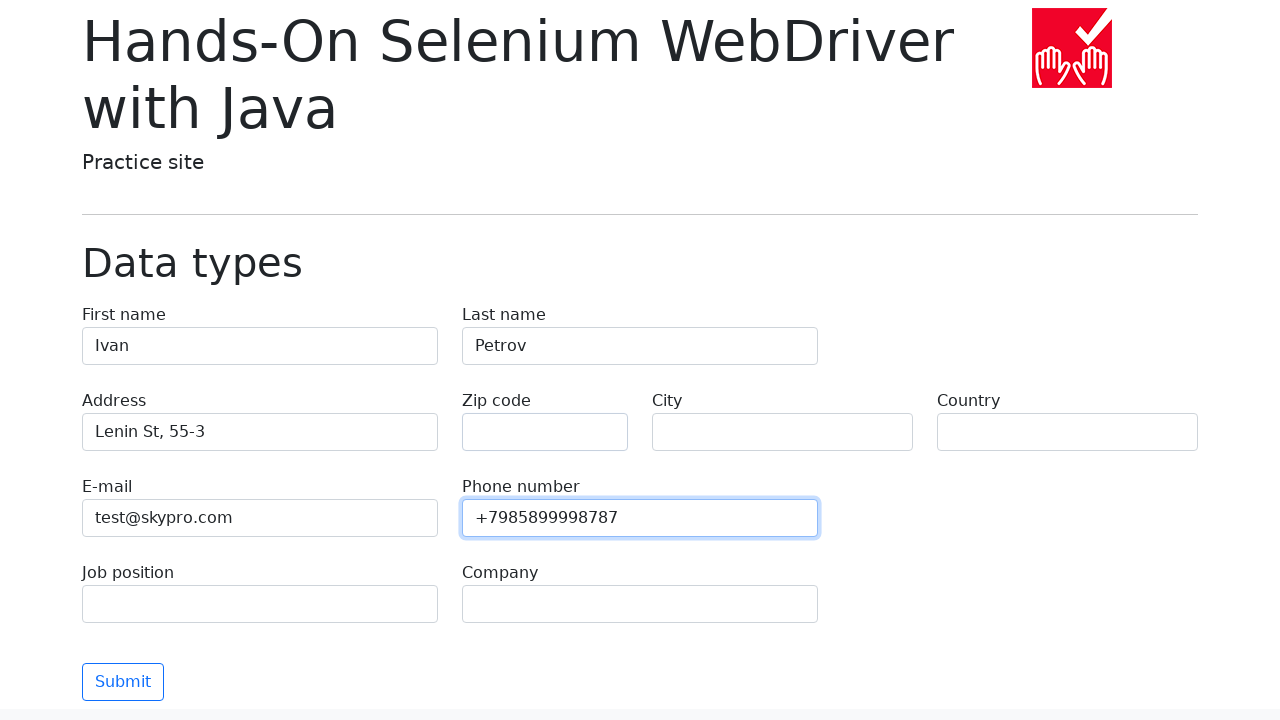

Filled city field with 'Moscow' on input[name='city']
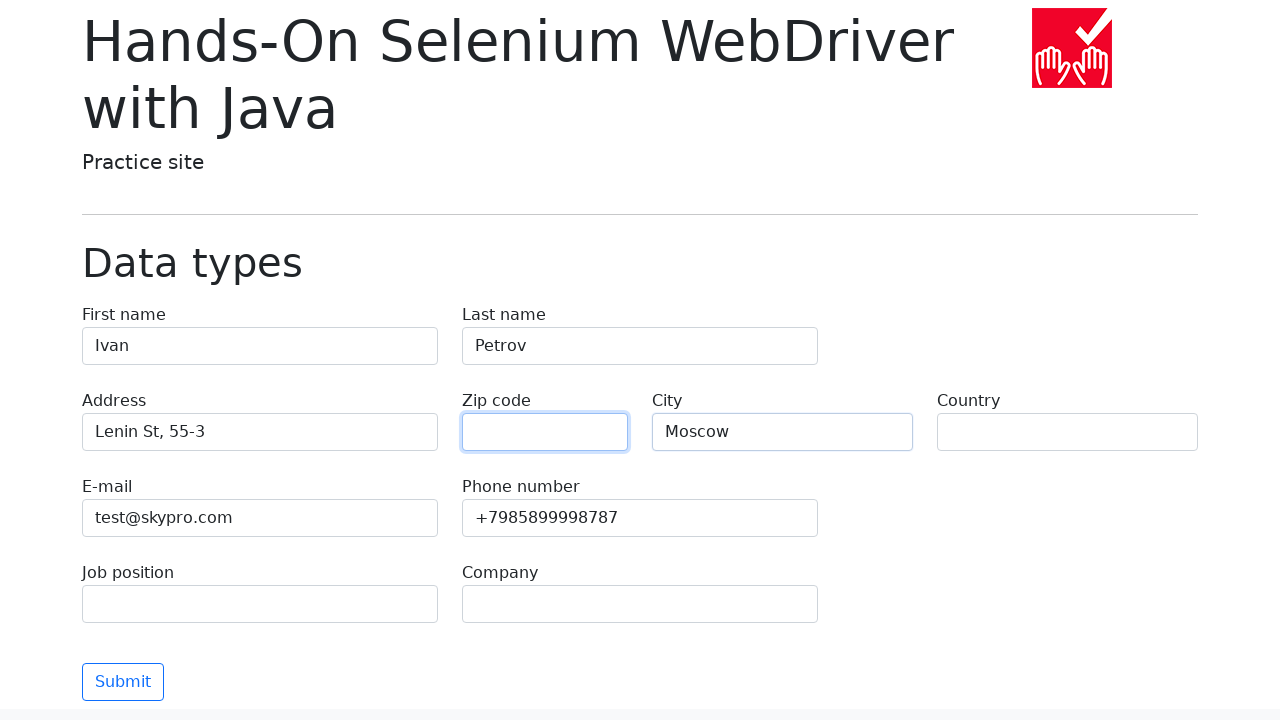

Filled country field with 'Russia' on input[name='country']
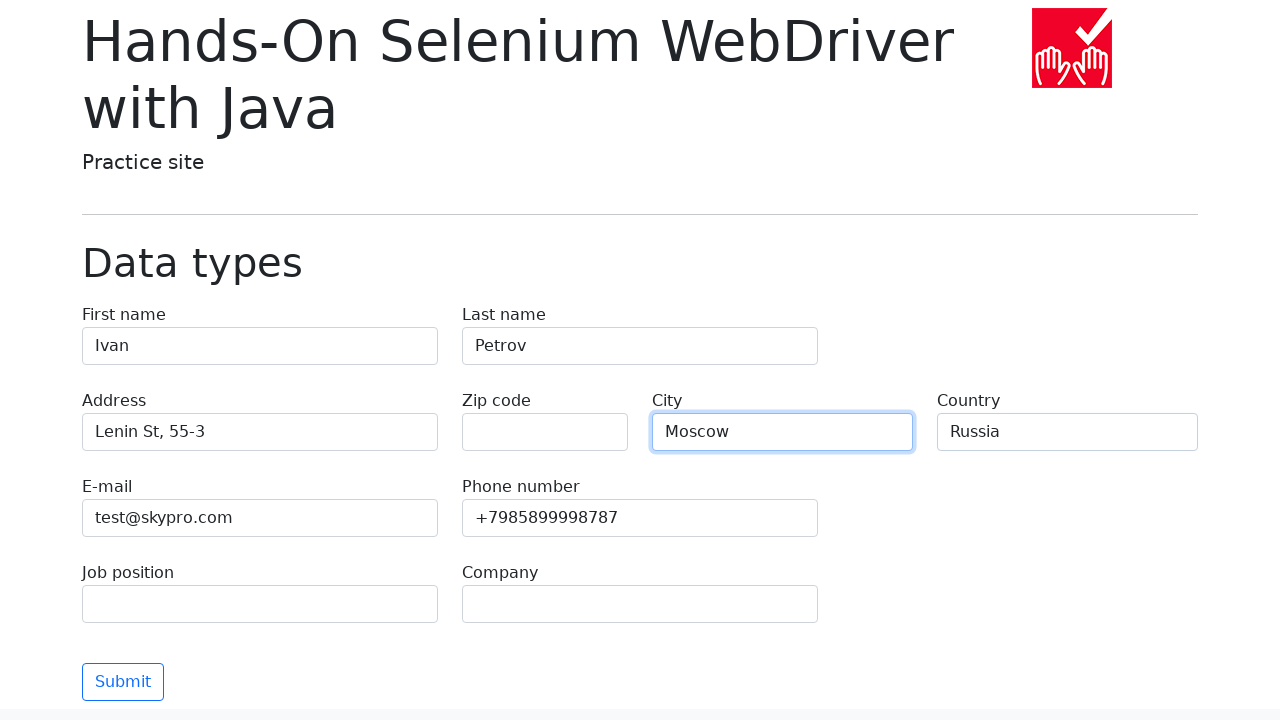

Filled job position field with 'QA' on input[name='job-position']
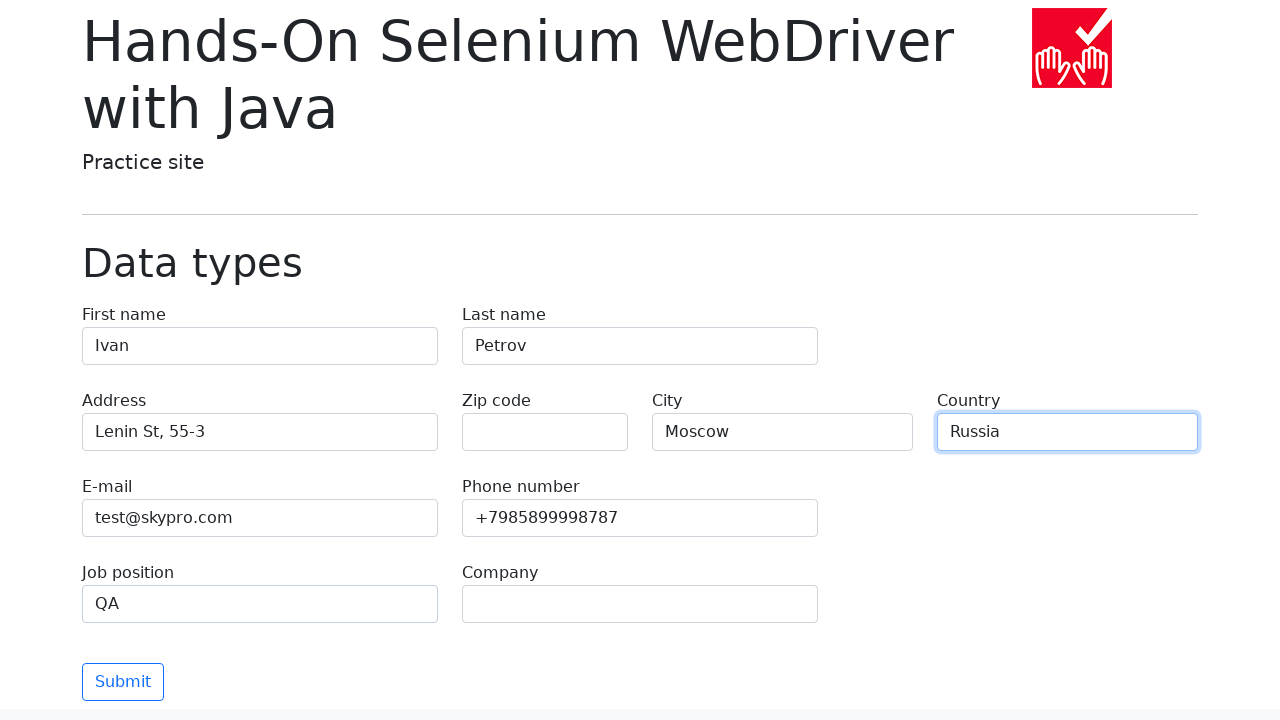

Filled company field with 'SkyPro' on input[name='company']
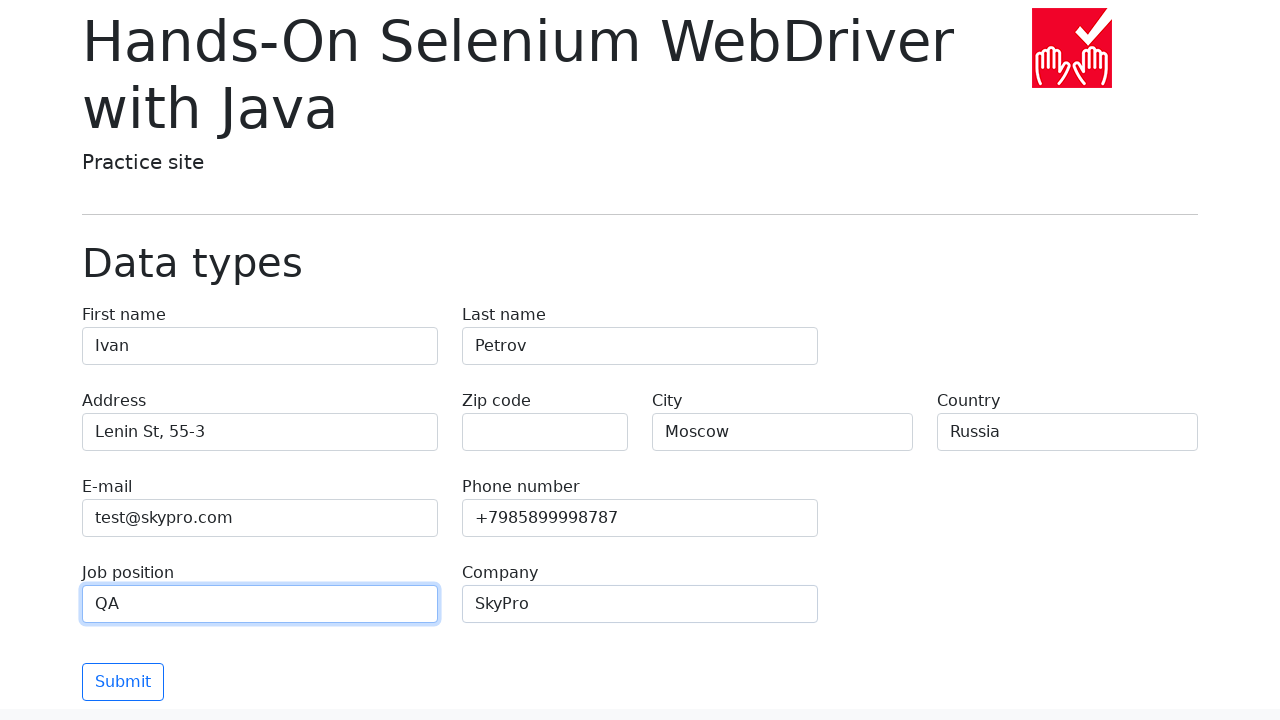

Scrolled submit button into view
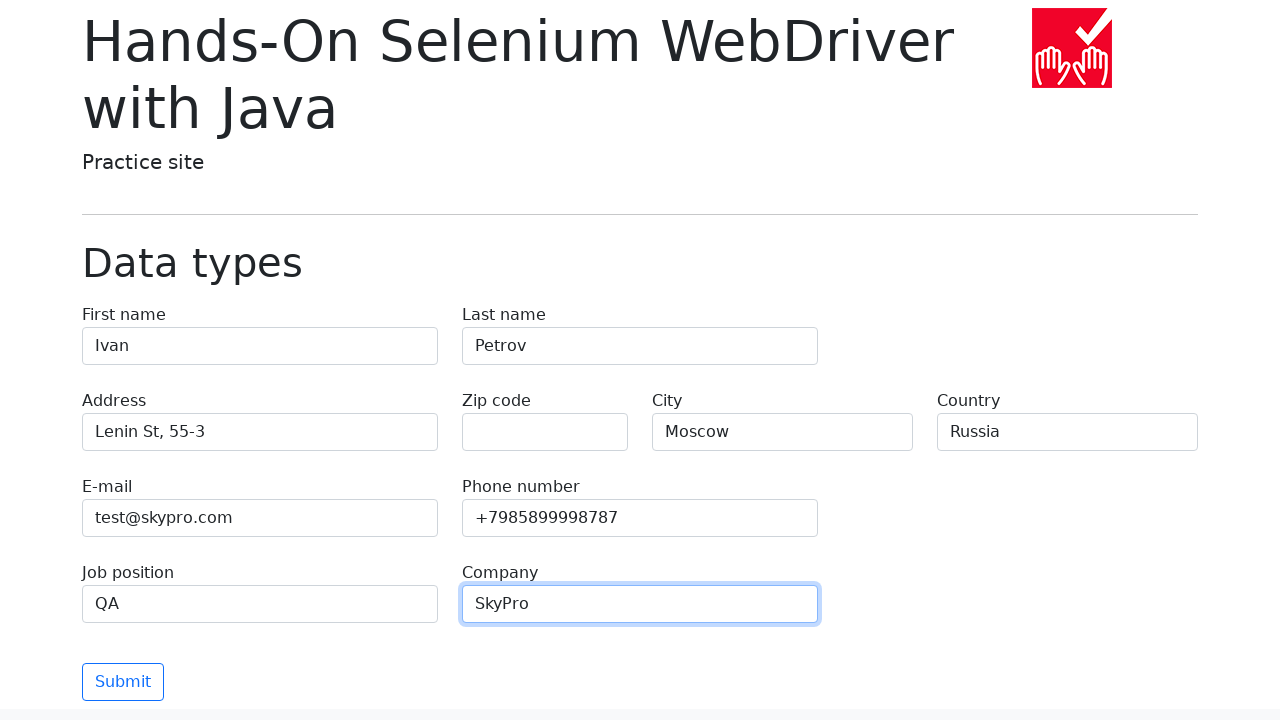

Clicked submit button to submit the form at (123, 682) on button
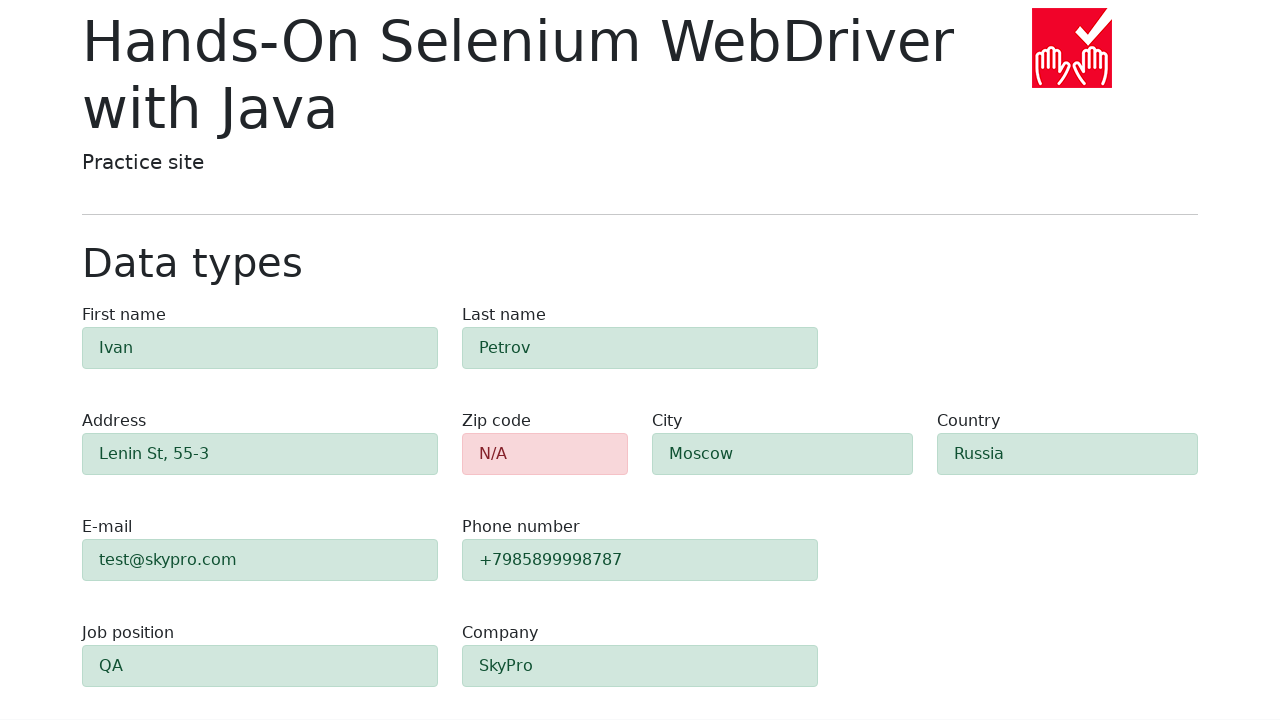

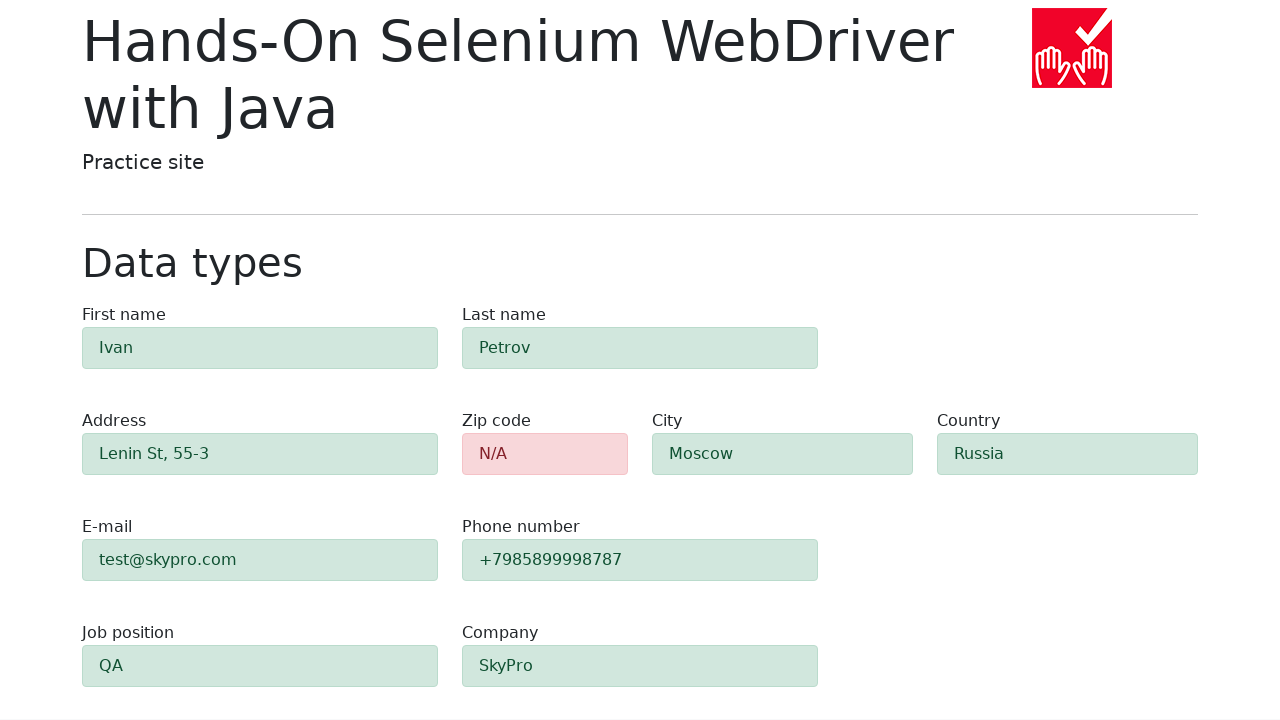